Tests jQuery UI drag and drop functionality by navigating to the draggable and droppable demos, then performing a drag and drop action within an iframe

Starting URL: https://jqueryui.com/

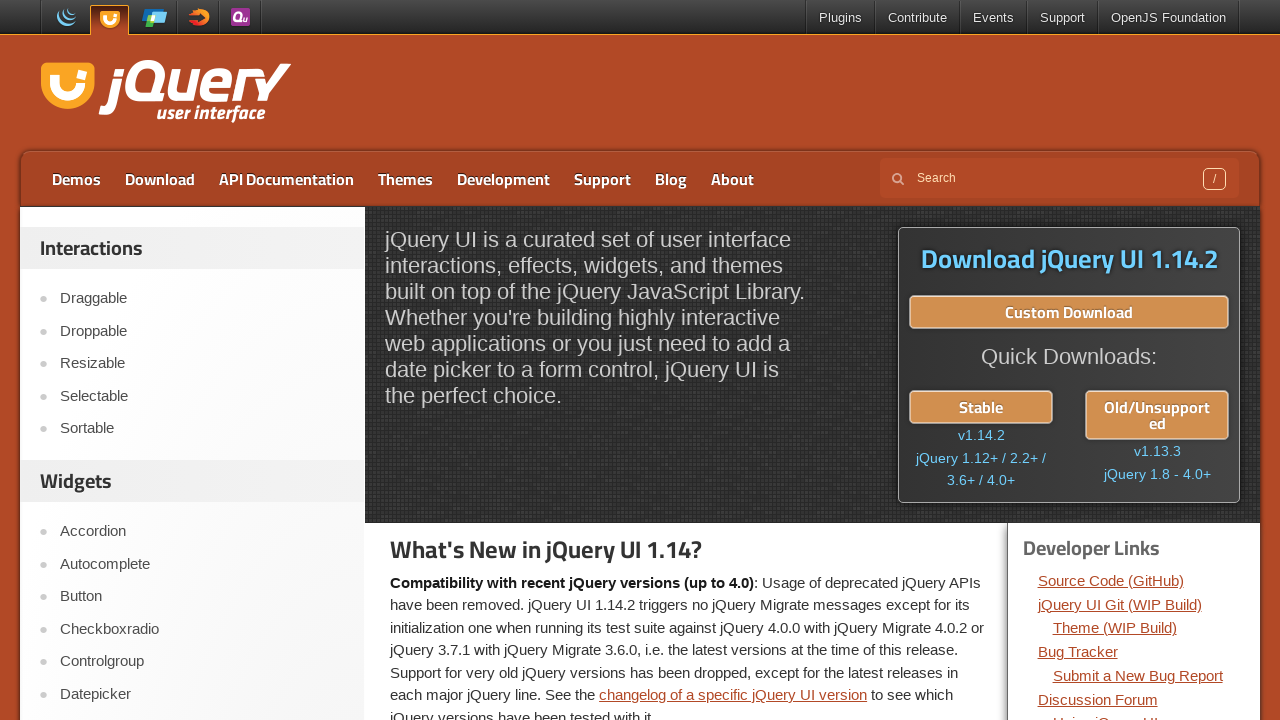

Clicked on Draggable link at (202, 299) on text=Draggable
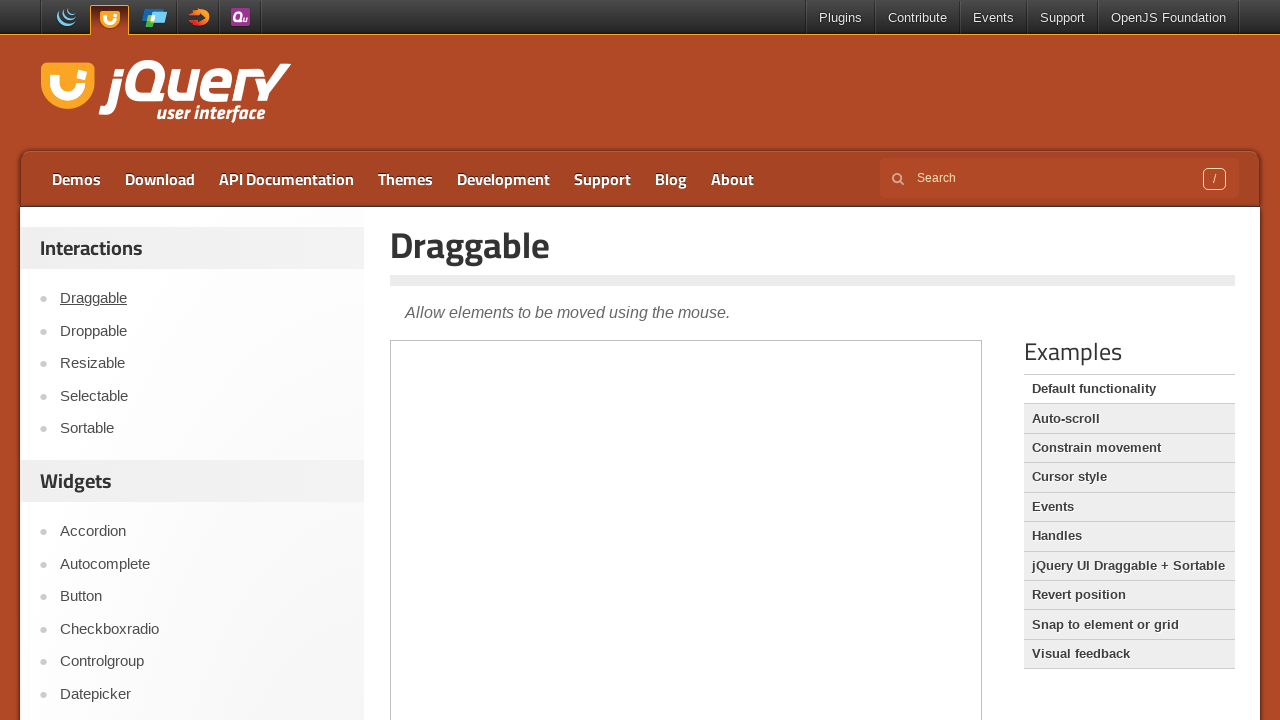

Waited for Draggable page to load
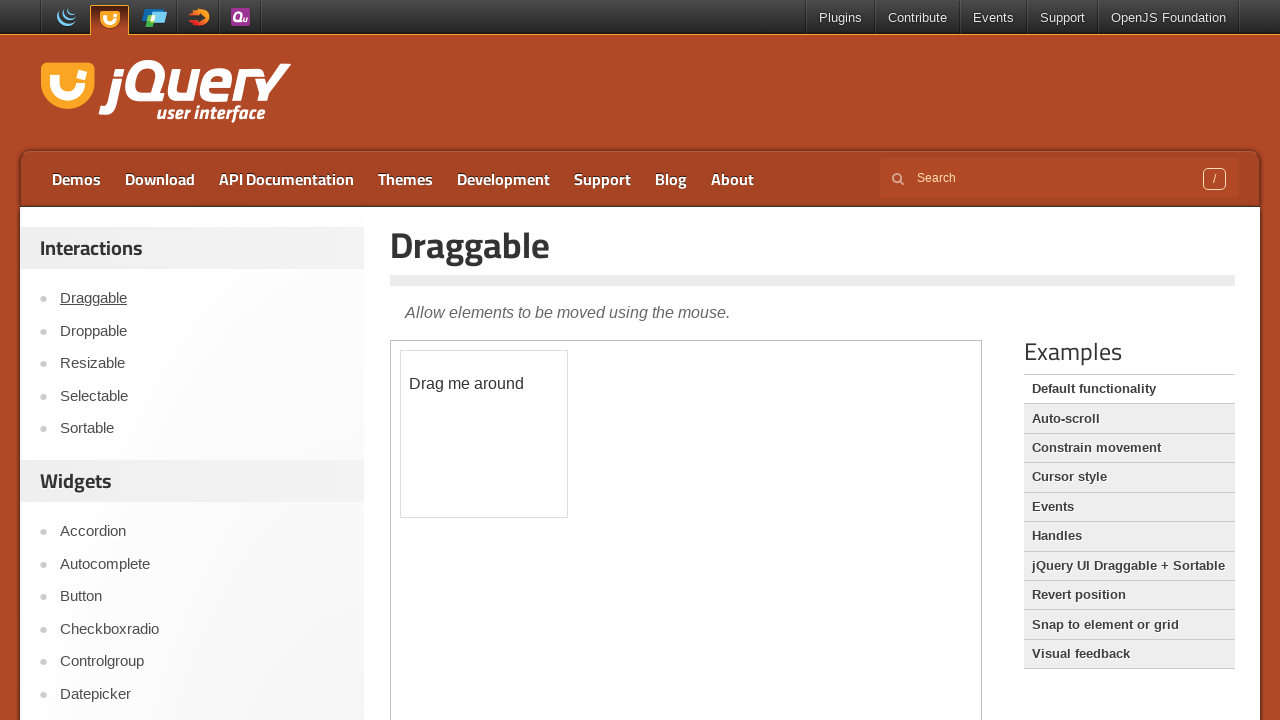

Clicked on Droppable link at (202, 331) on text=Droppable
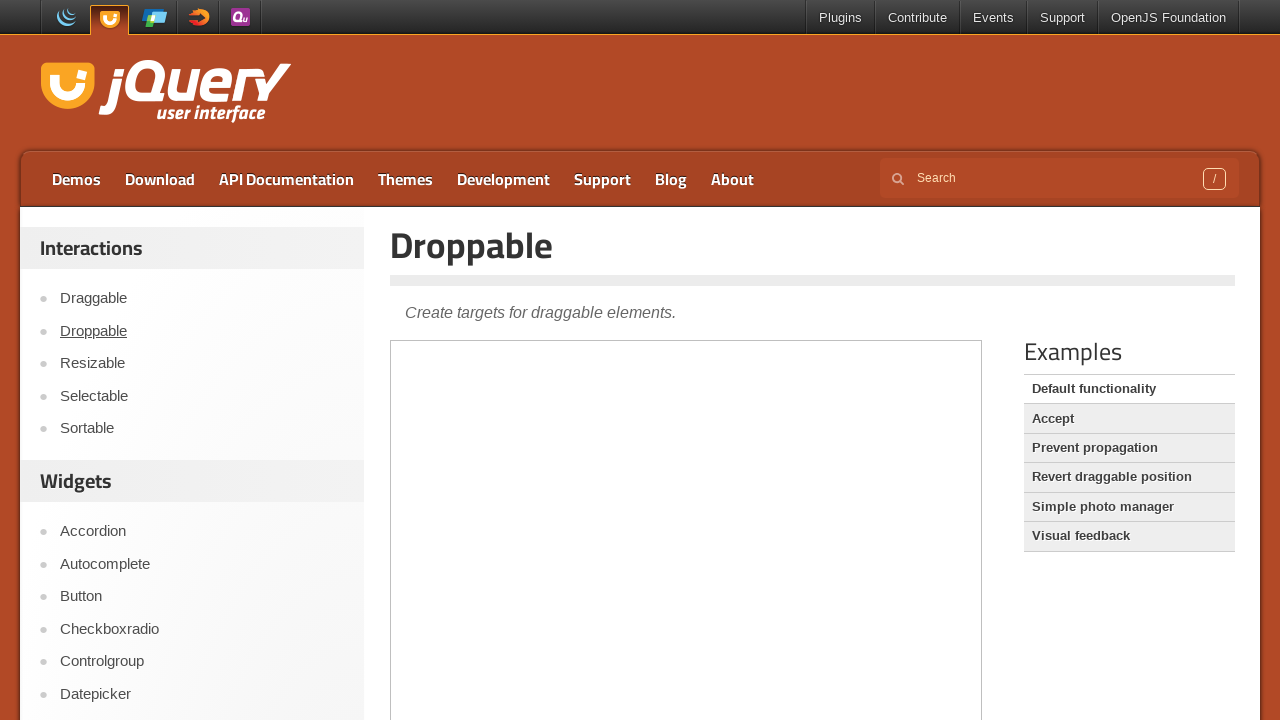

Waited for Droppable page and iframe to load
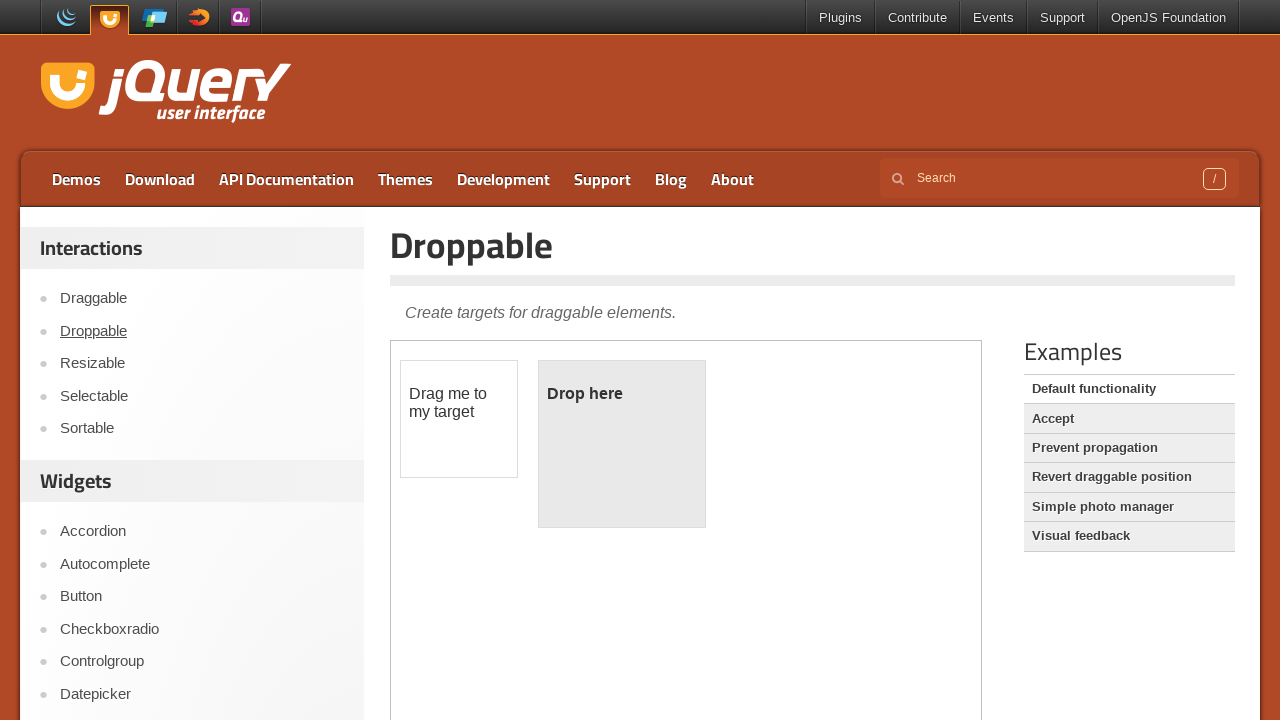

Located the first iframe on the page
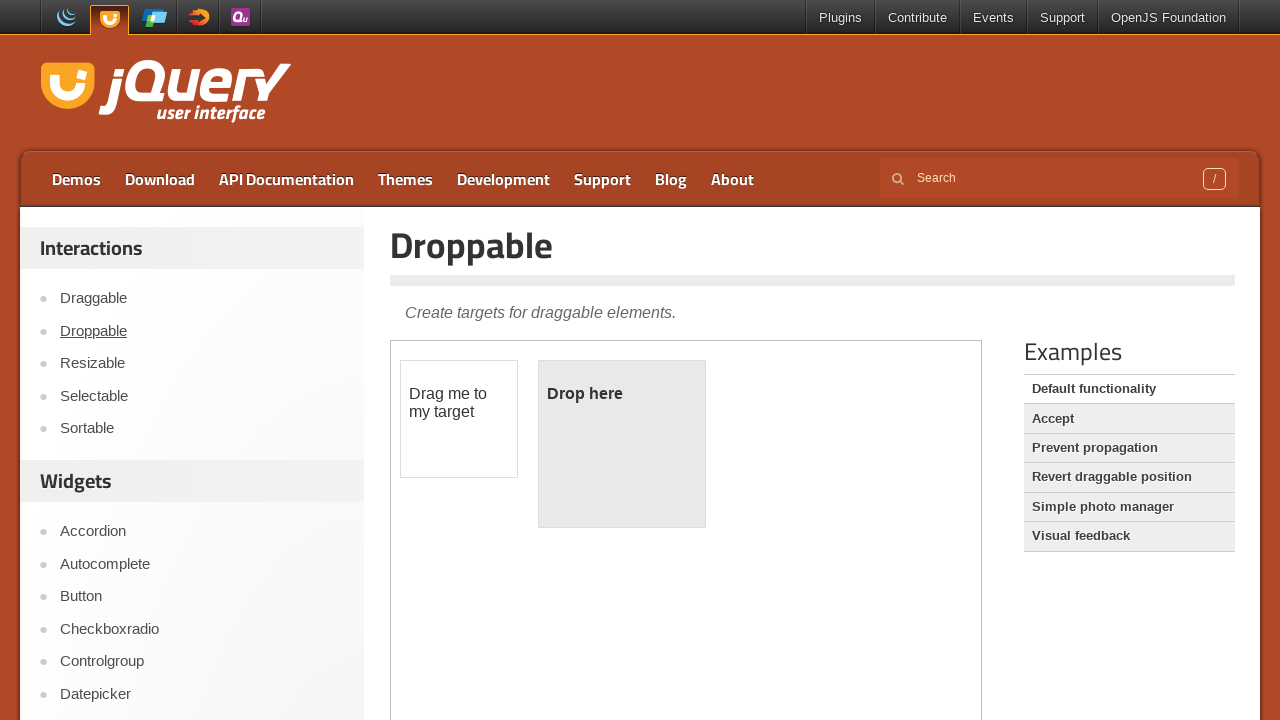

Located the draggable element within iframe
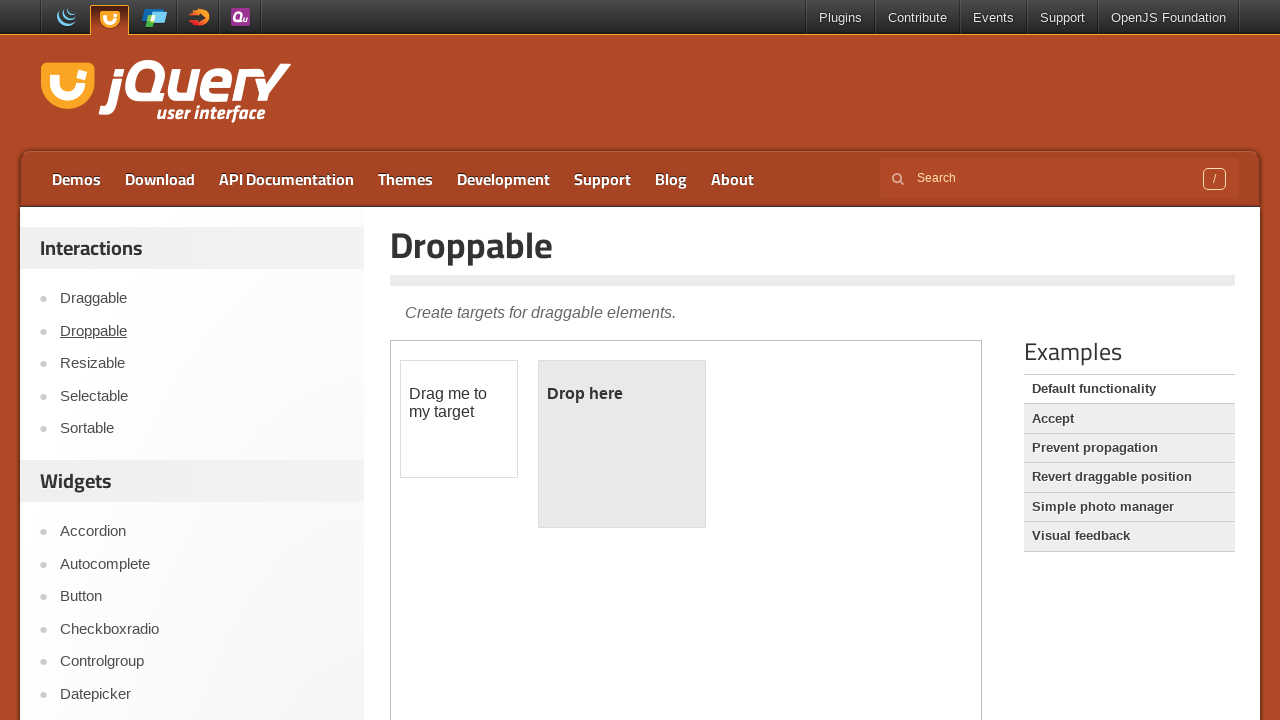

Located the droppable element within iframe
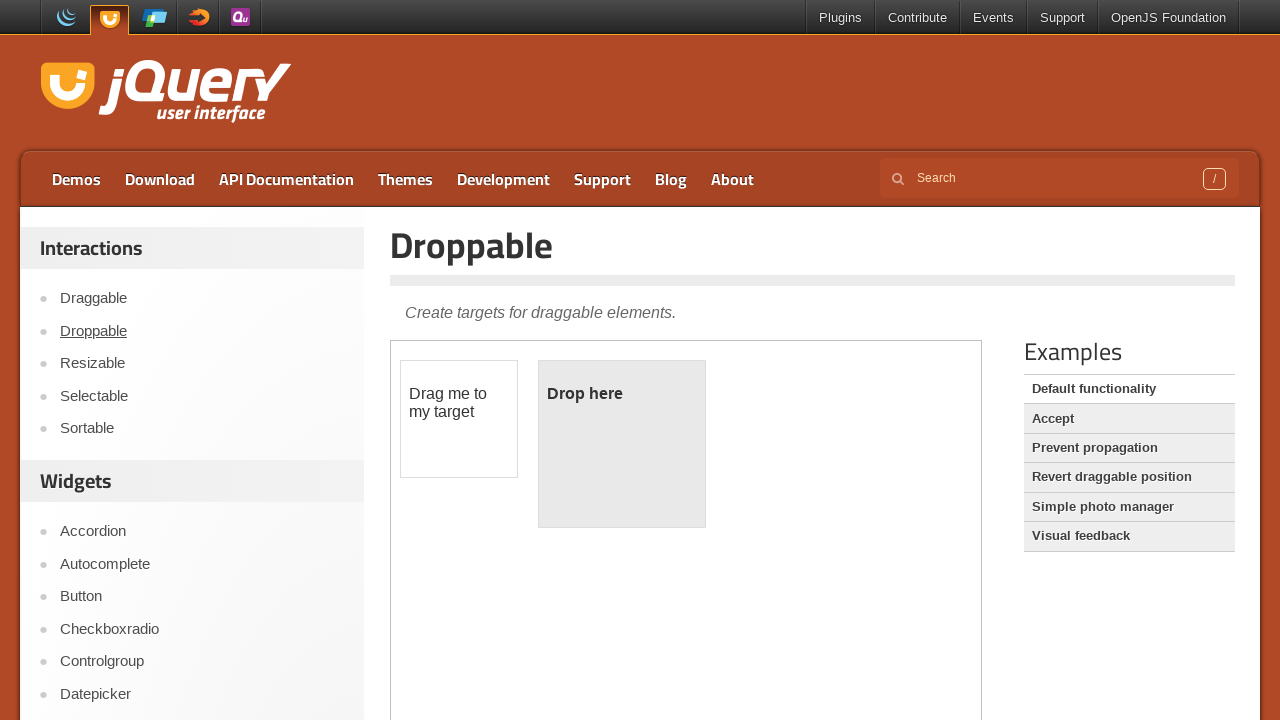

Performed drag and drop action from draggable to droppable element at (622, 444)
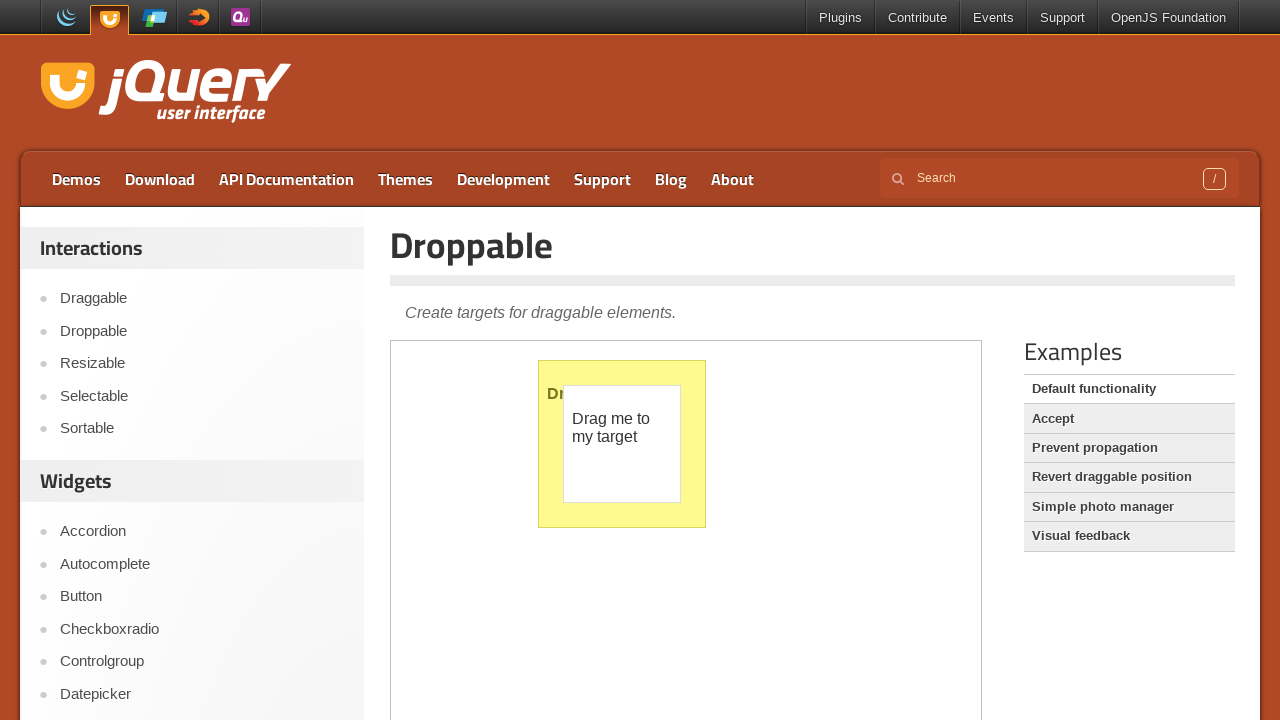

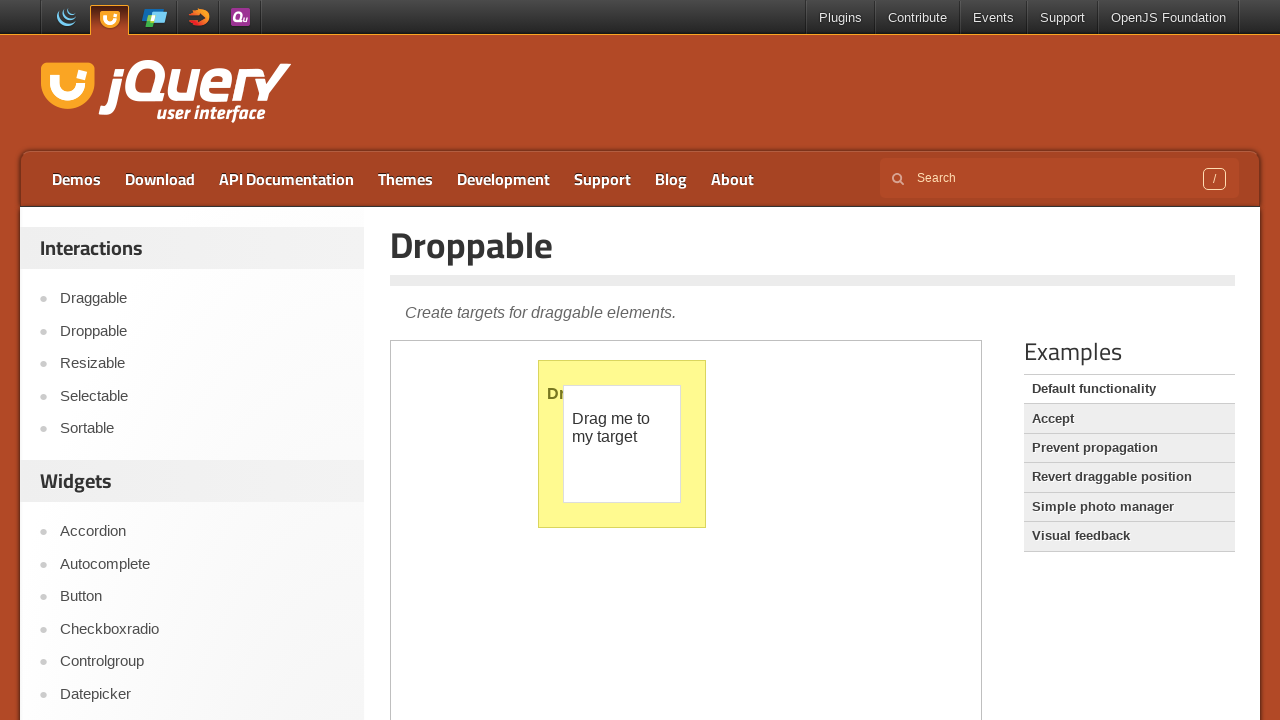